Tests drag and drop functionality by dragging the "Drag me" element onto the "Drop here" target area and verifying the text changes to "Dropped!"

Starting URL: https://demoqa.com/droppable

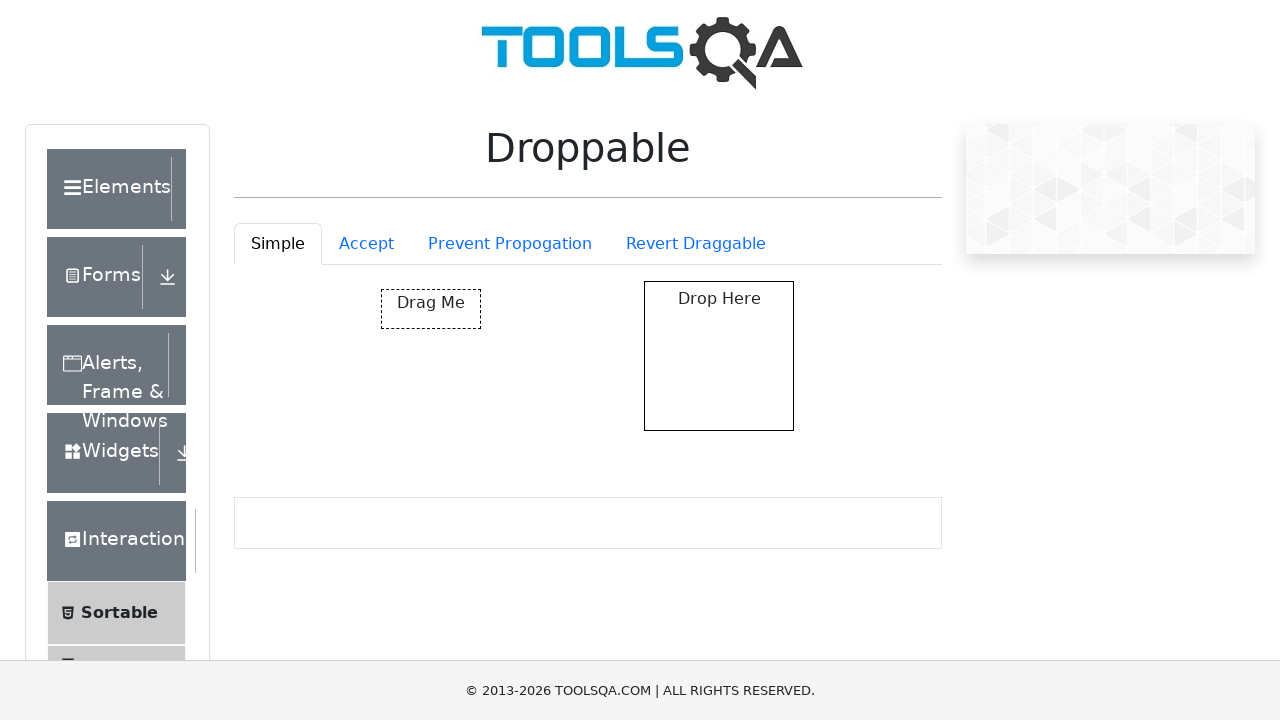

Navigated to droppable demo page
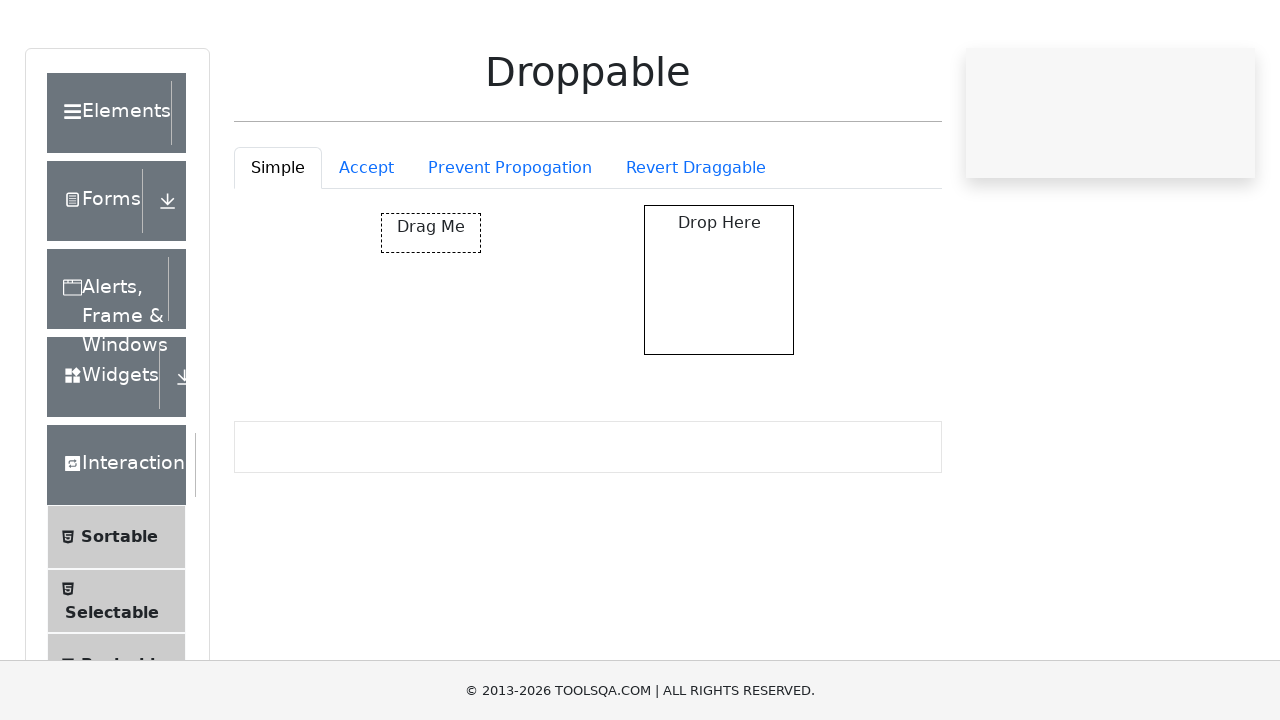

Located draggable element with id='draggable'
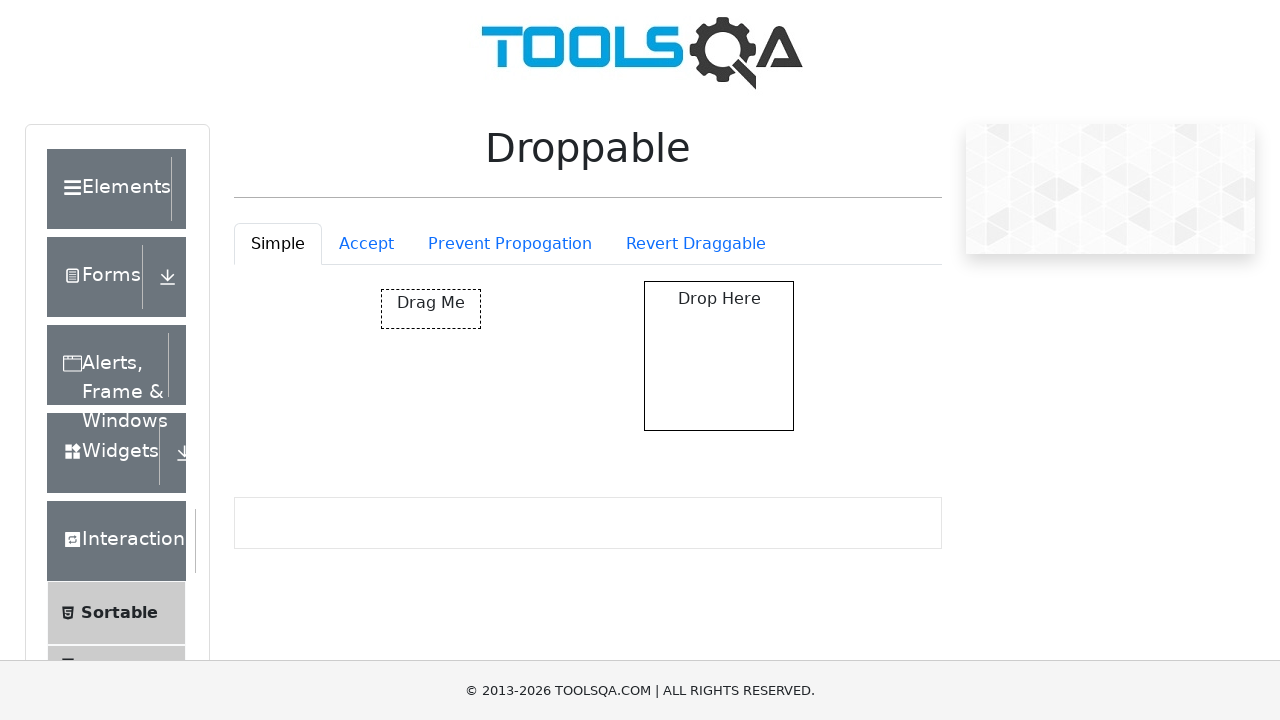

Located drop target element with id='droppable'
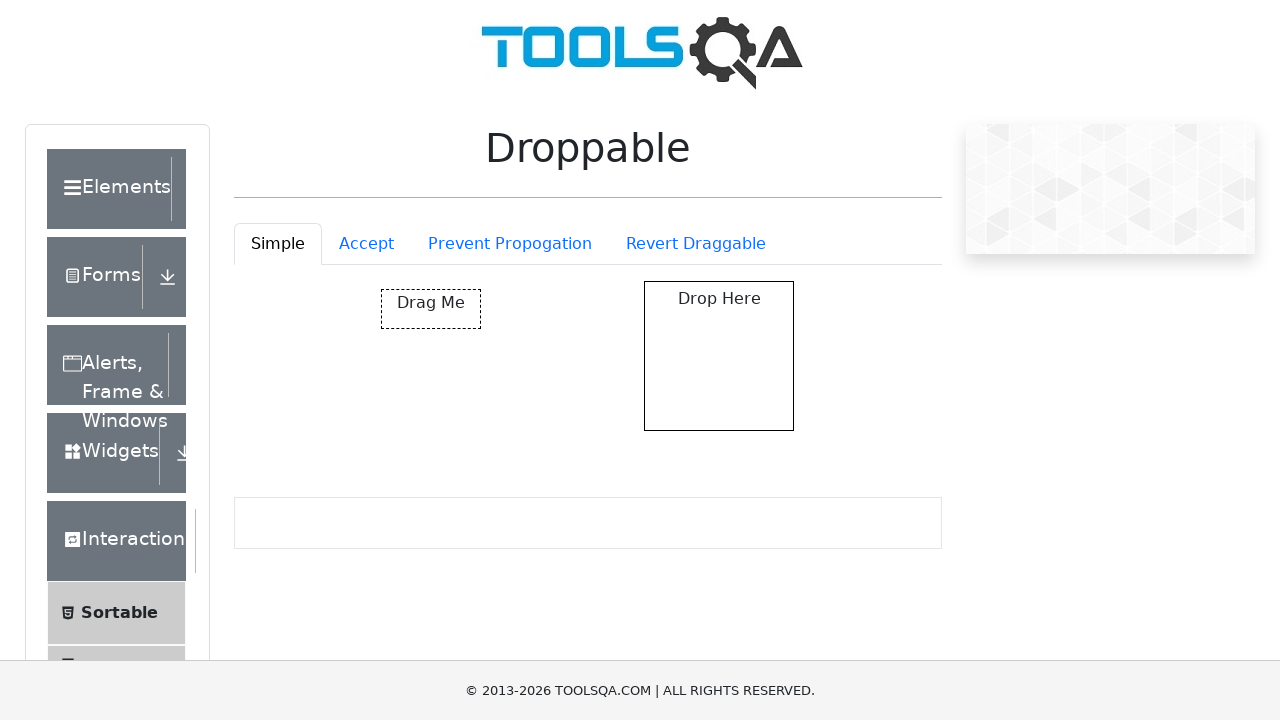

Dragged 'Drag me' element onto 'Drop here' target area at (719, 356)
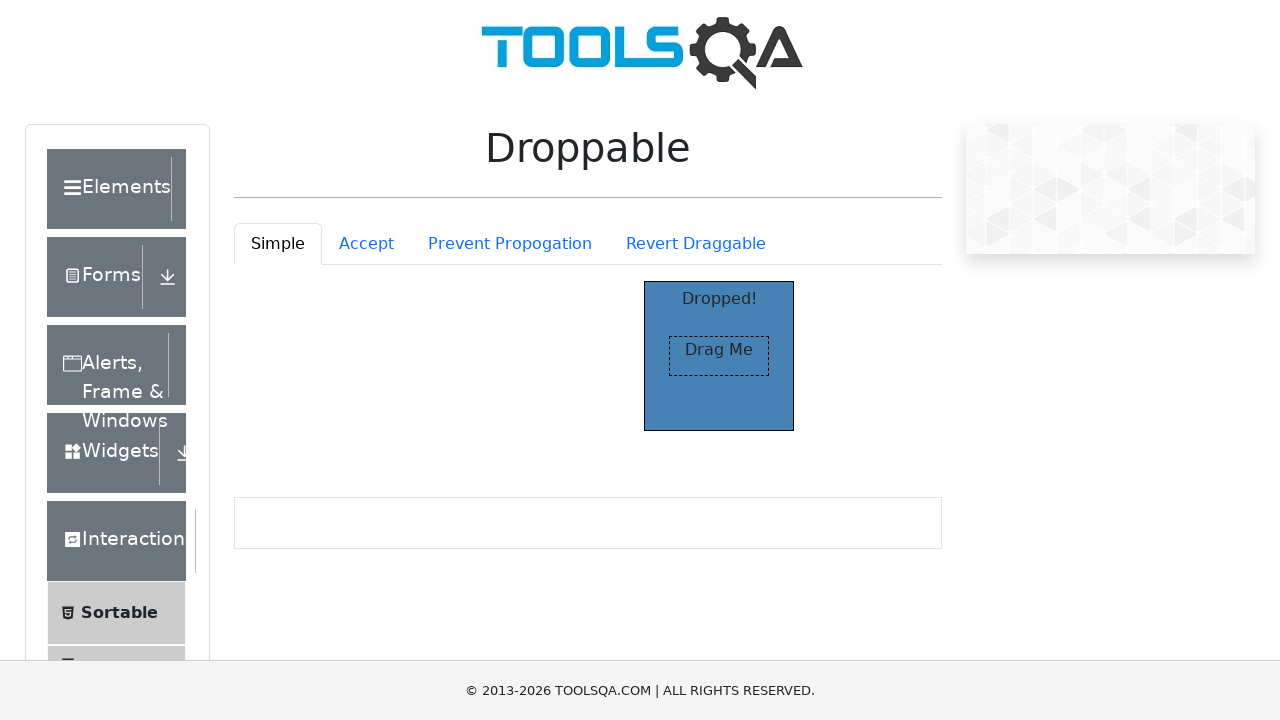

Verified drop target text changed to 'Dropped!'
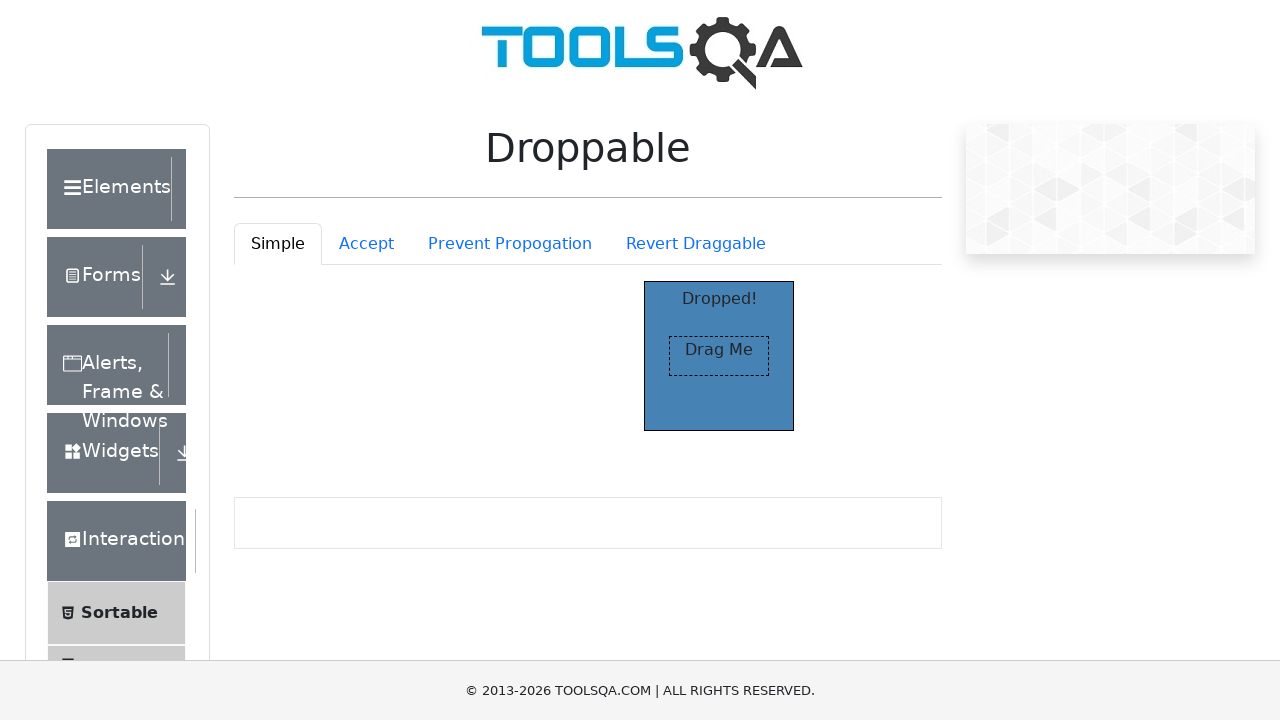

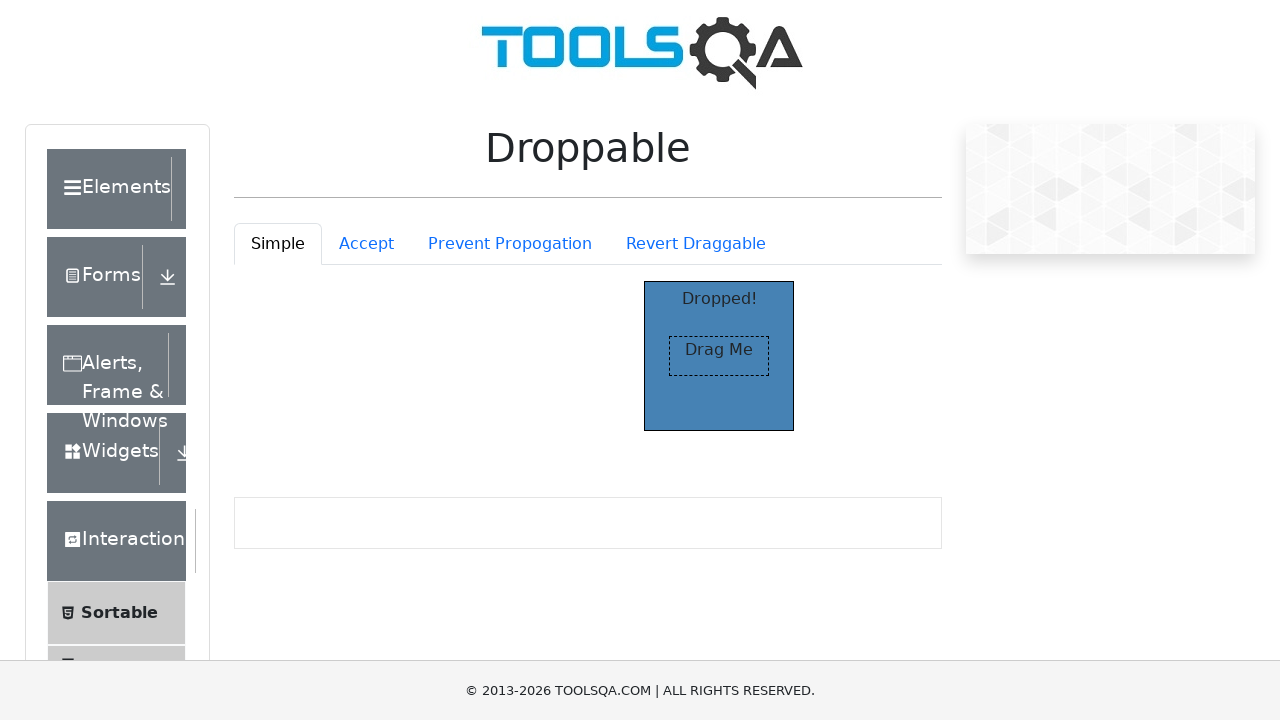